Tests drag and drop functionality on a range slider by moving the slider handle 100 units to the right and then 100 units to the left on the horizontal axis

Starting URL: https://rangeslider.js.org/

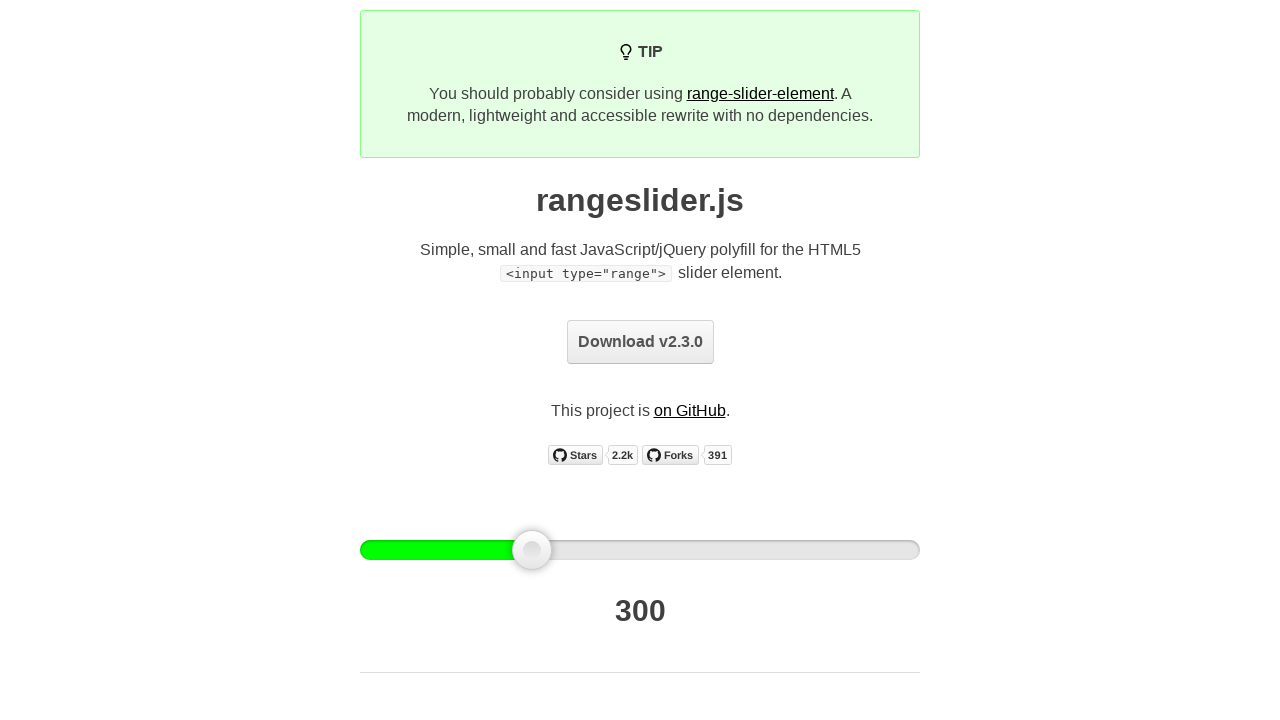

Located the slider handle element
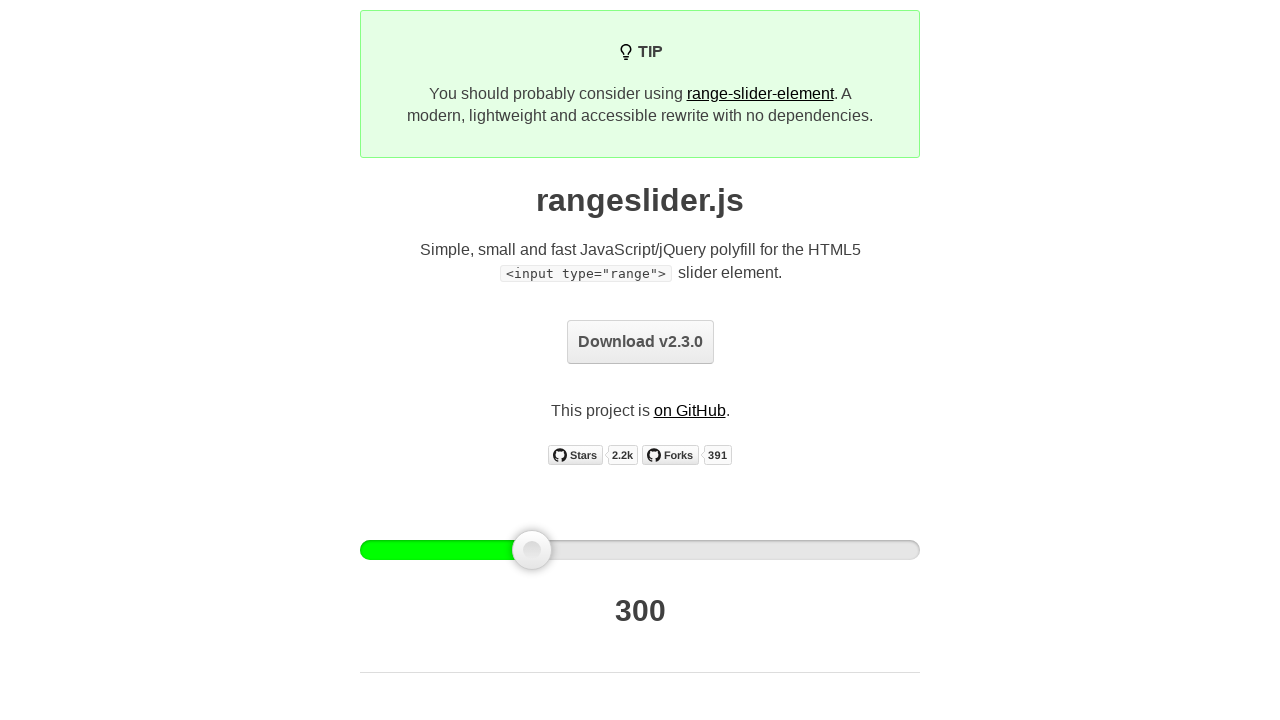

Retrieved bounding box coordinates for the slider handle
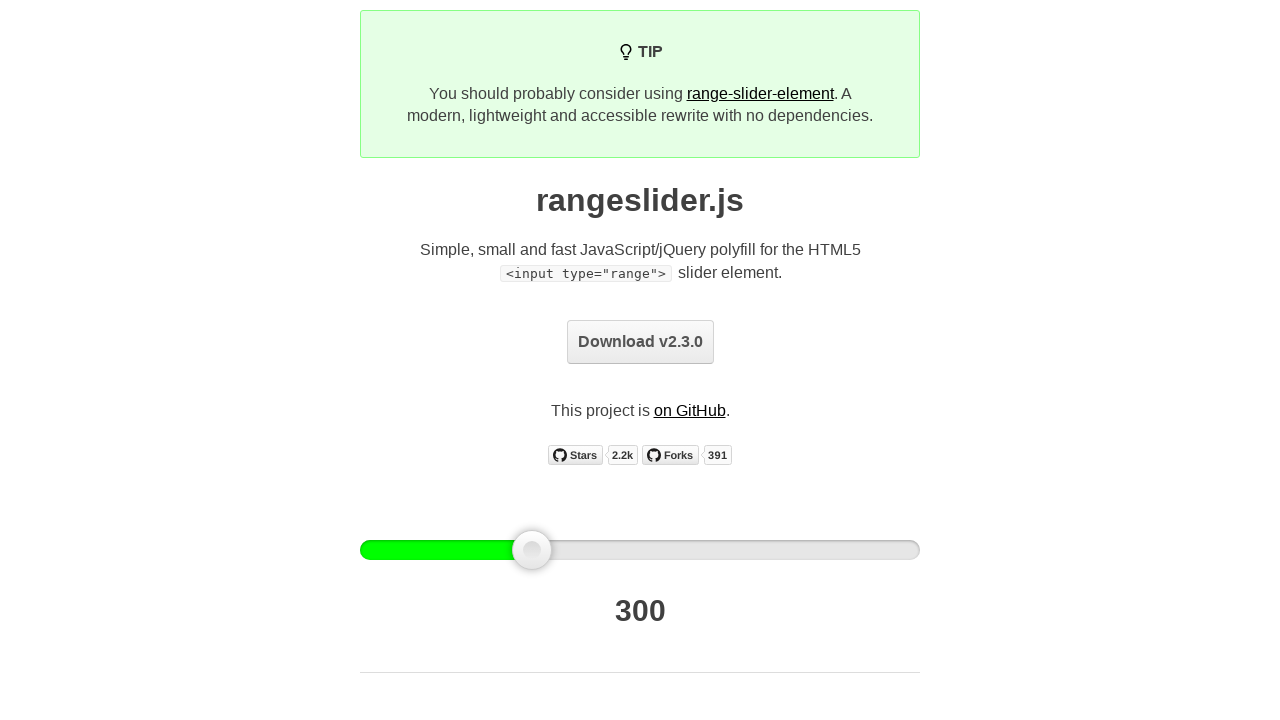

Moved mouse to center of slider handle at (532, 550)
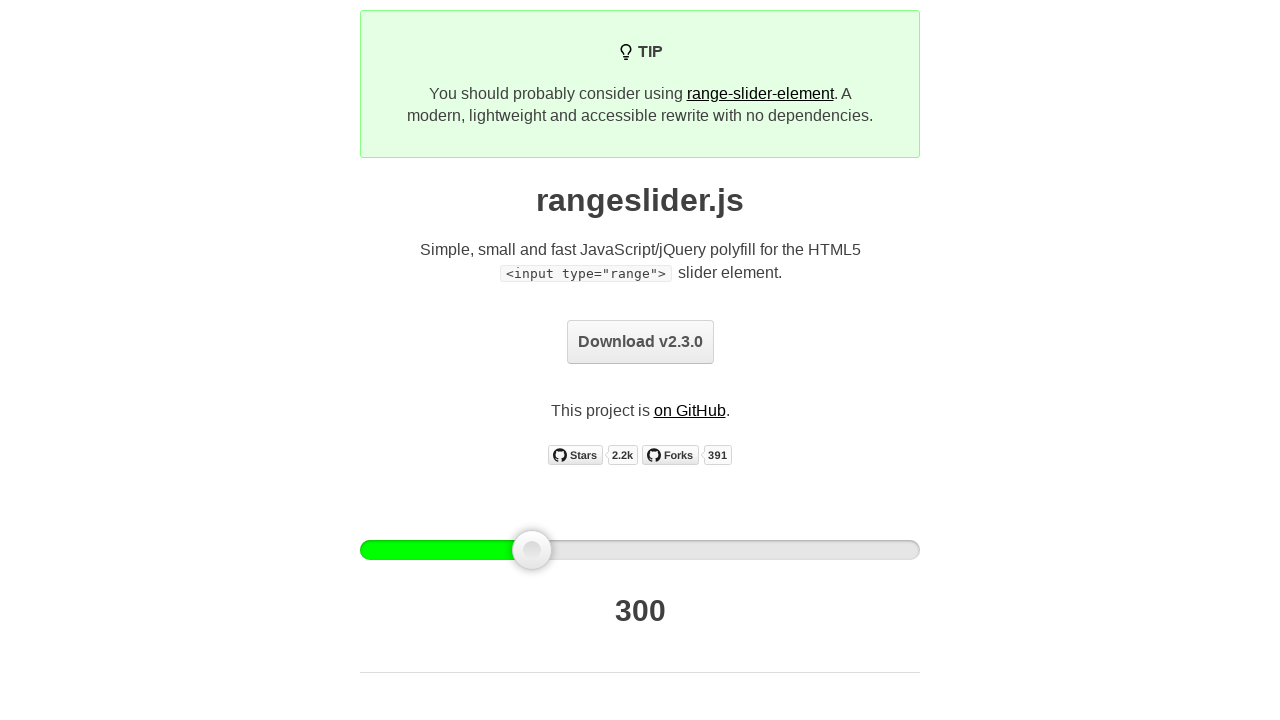

Pressed mouse button down on slider handle at (532, 550)
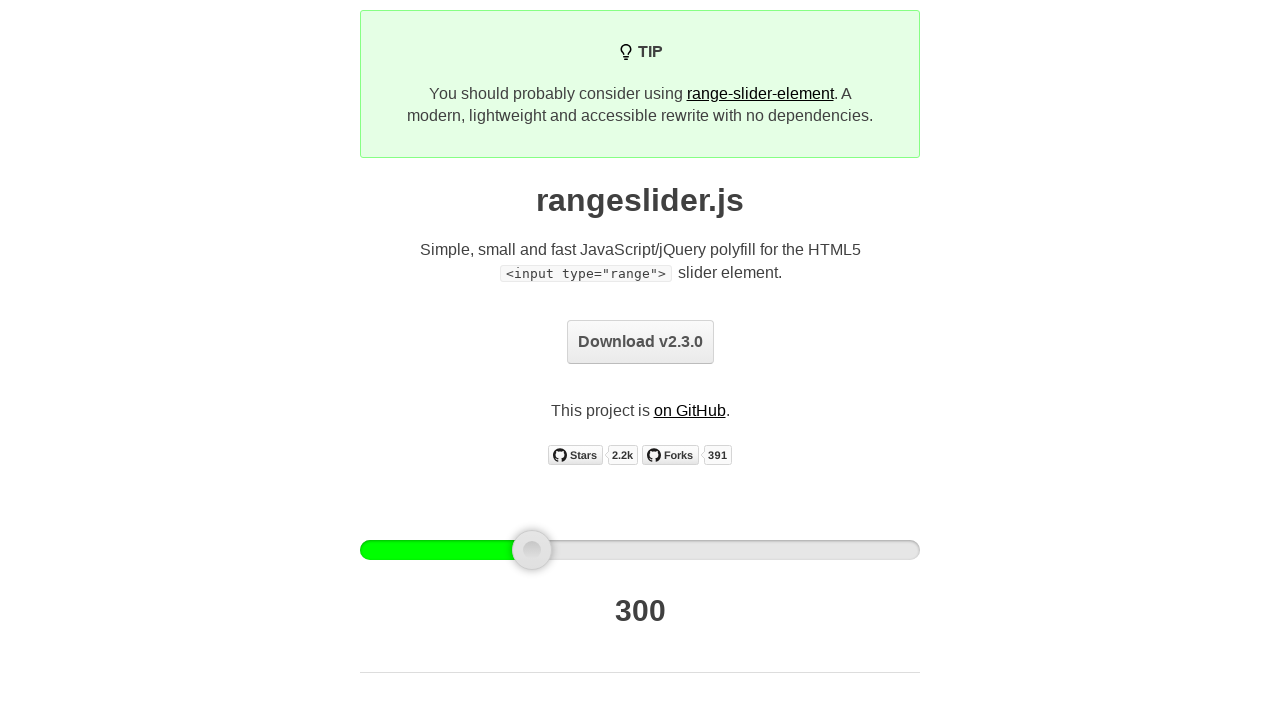

Dragged slider handle 100 units to the right at (632, 550)
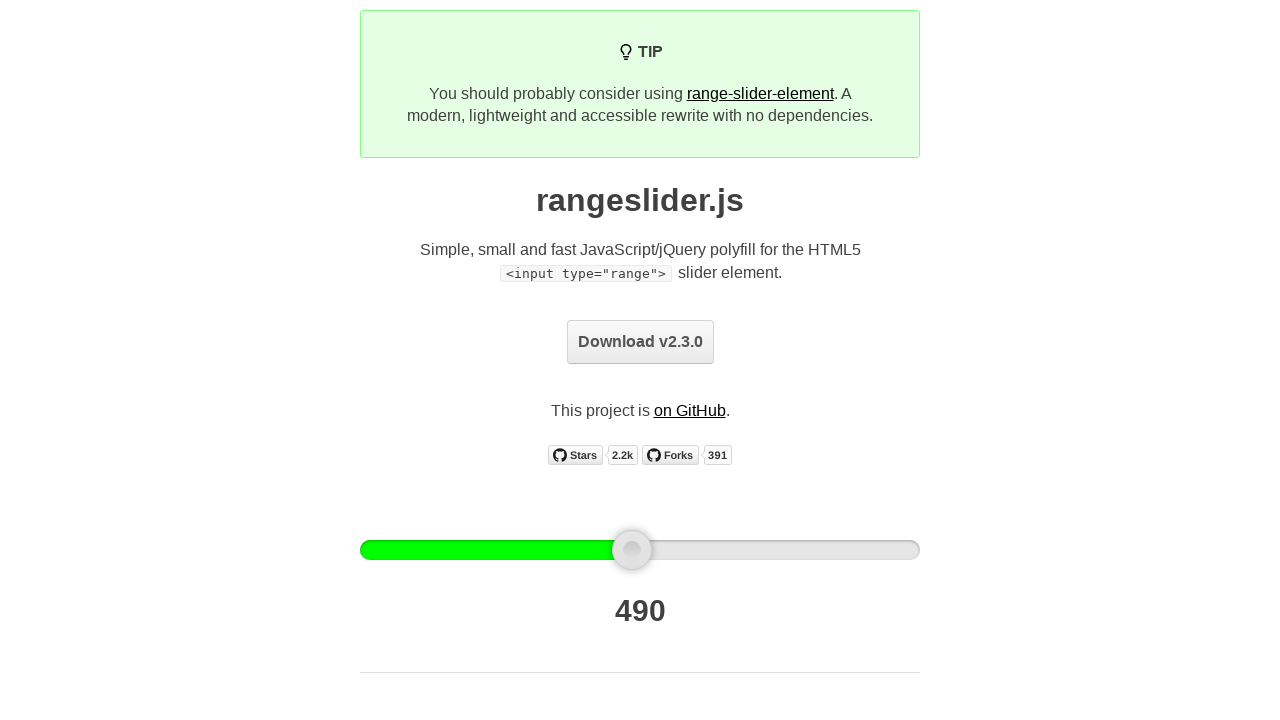

Released mouse button after dragging right at (632, 550)
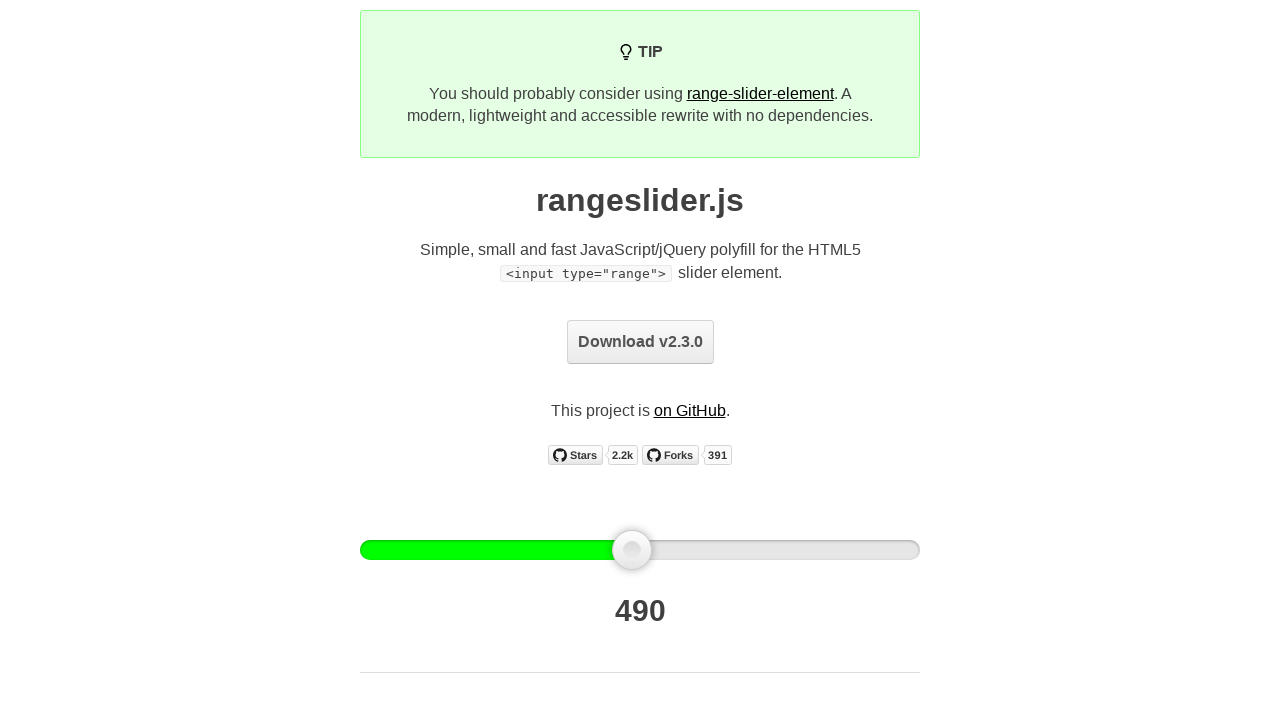

Waited 500ms for slider to update after rightward drag
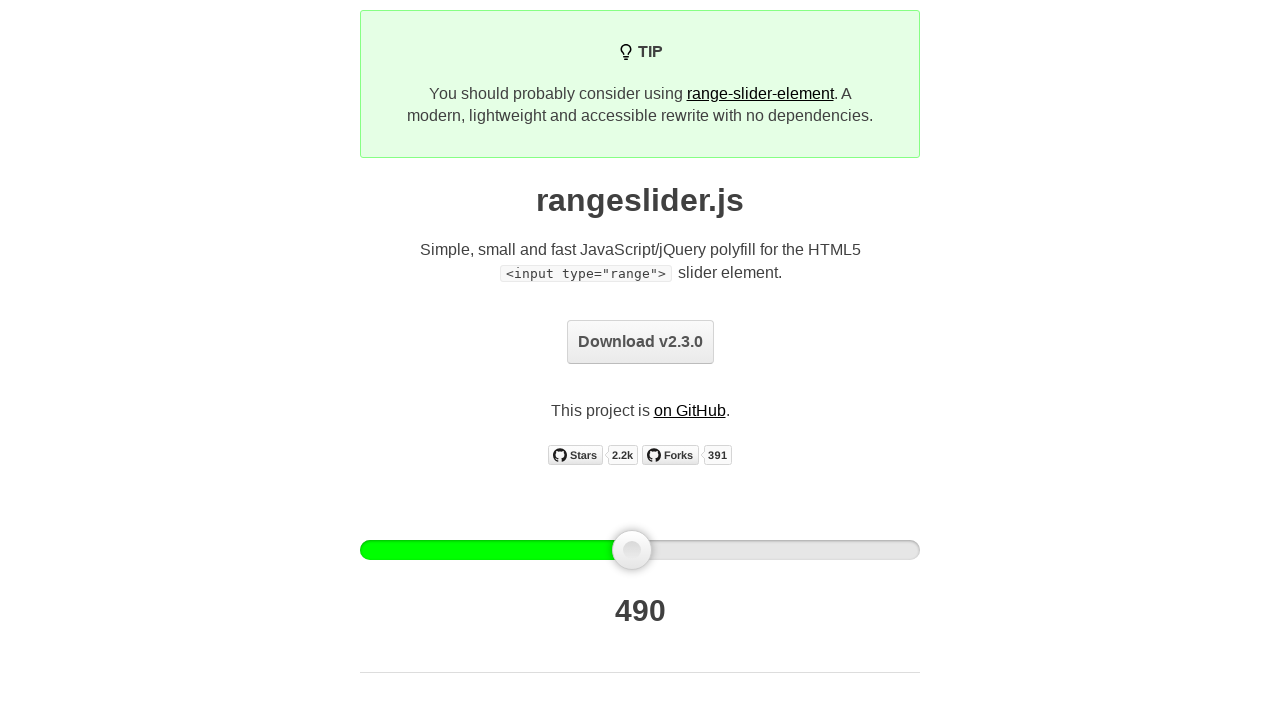

Retrieved updated bounding box after rightward drag
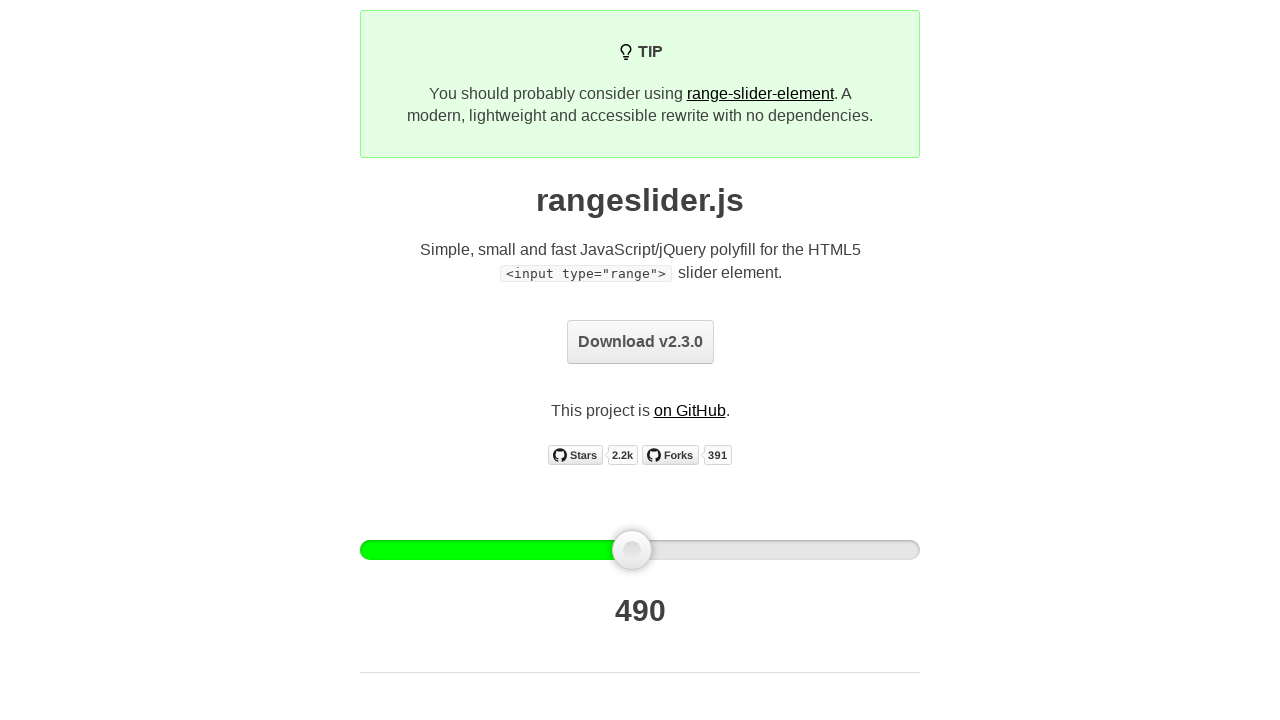

Moved mouse to center of slider handle for leftward drag at (632, 550)
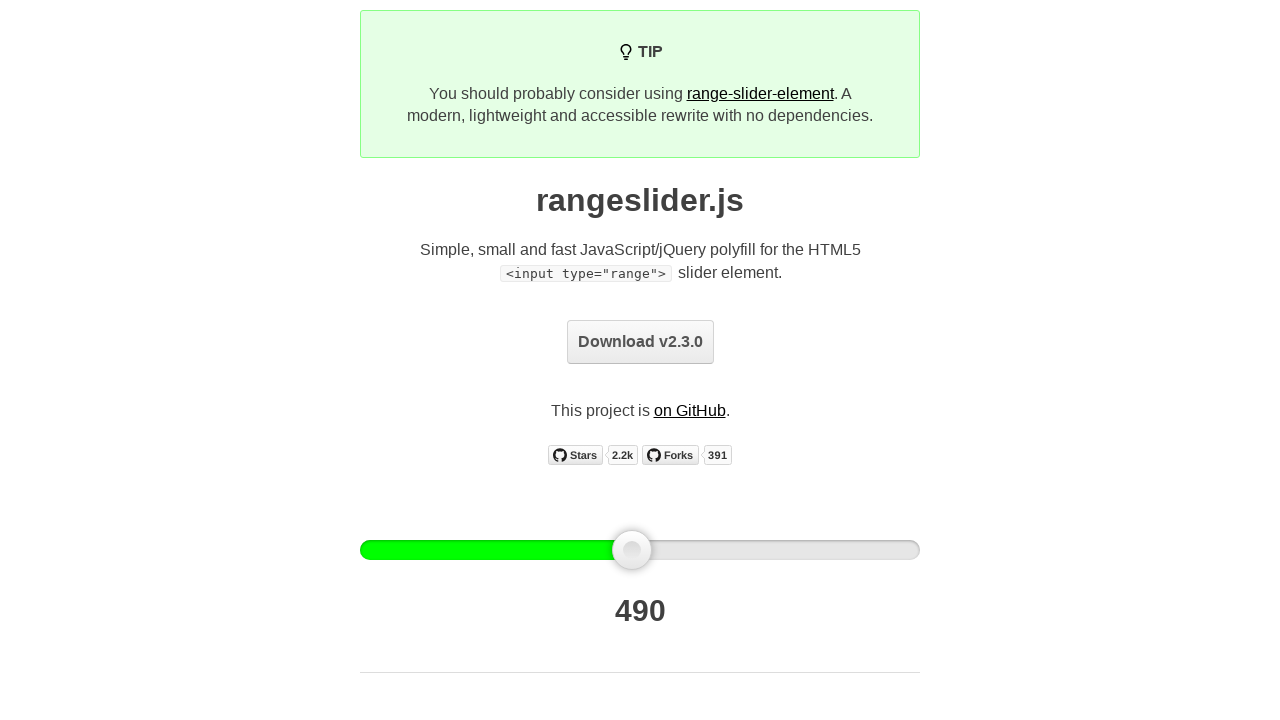

Pressed mouse button down on slider handle at (632, 550)
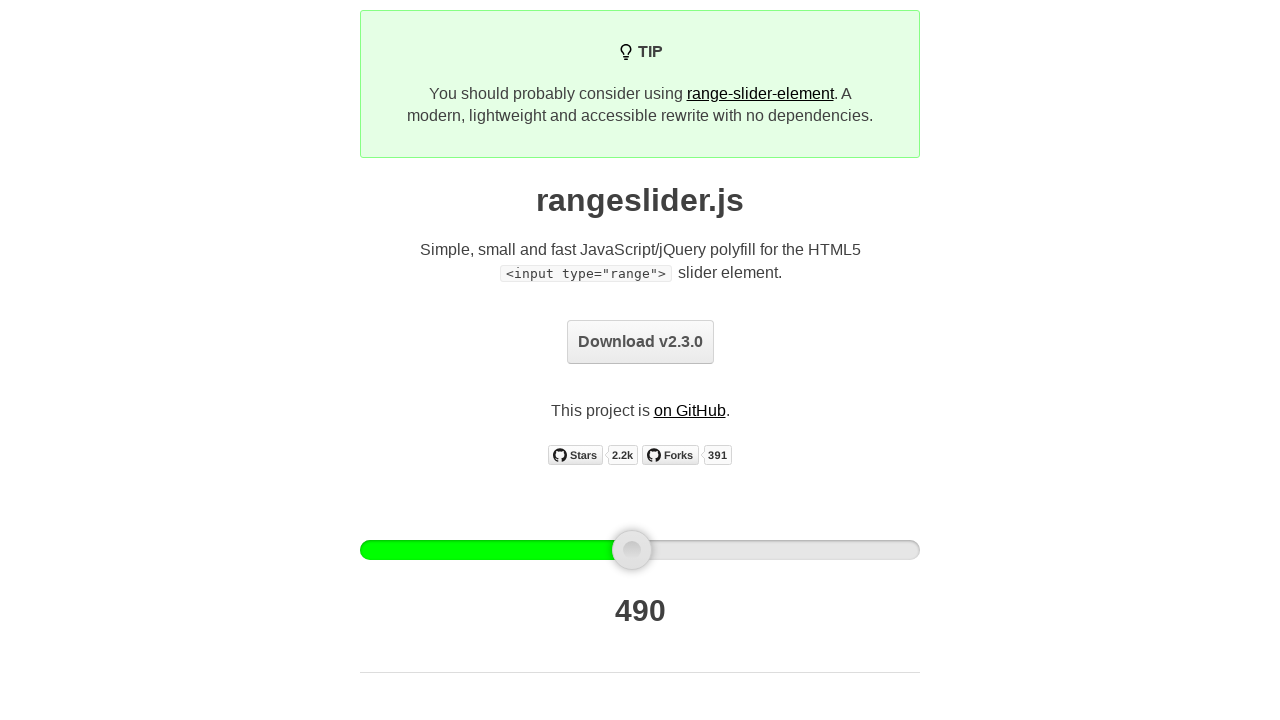

Dragged slider handle 100 units to the left at (532, 550)
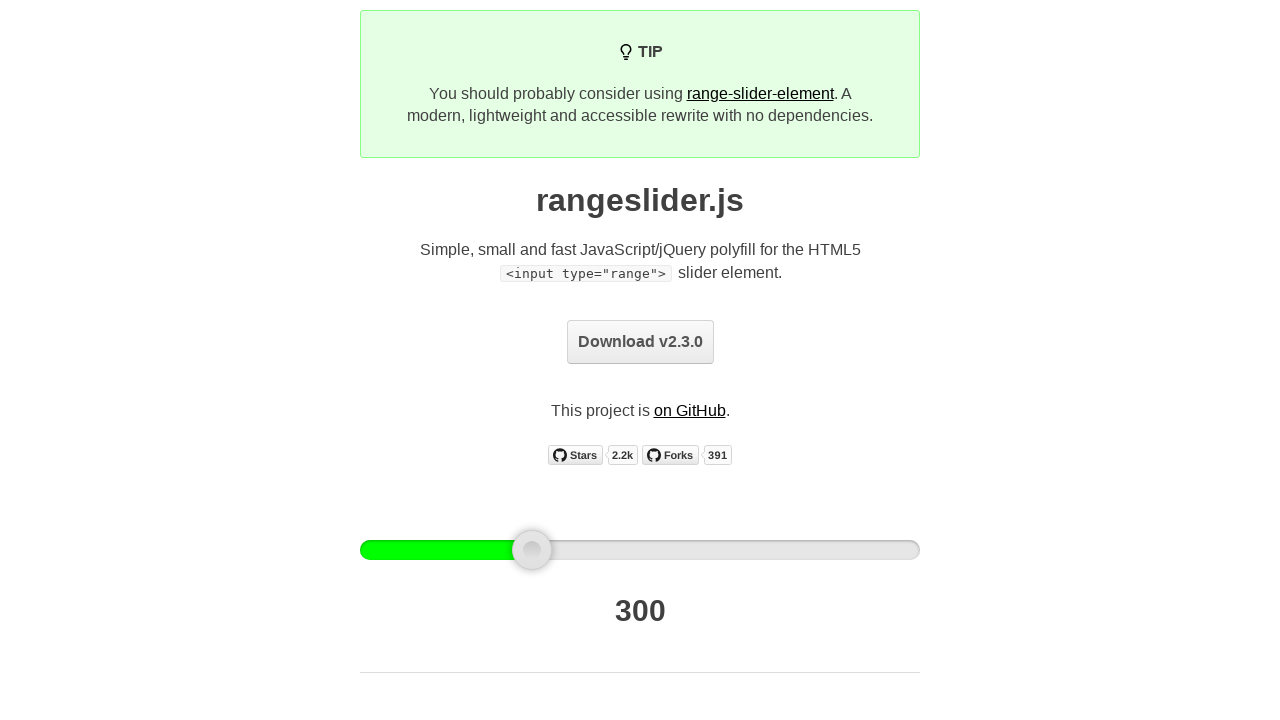

Released mouse button after dragging left at (532, 550)
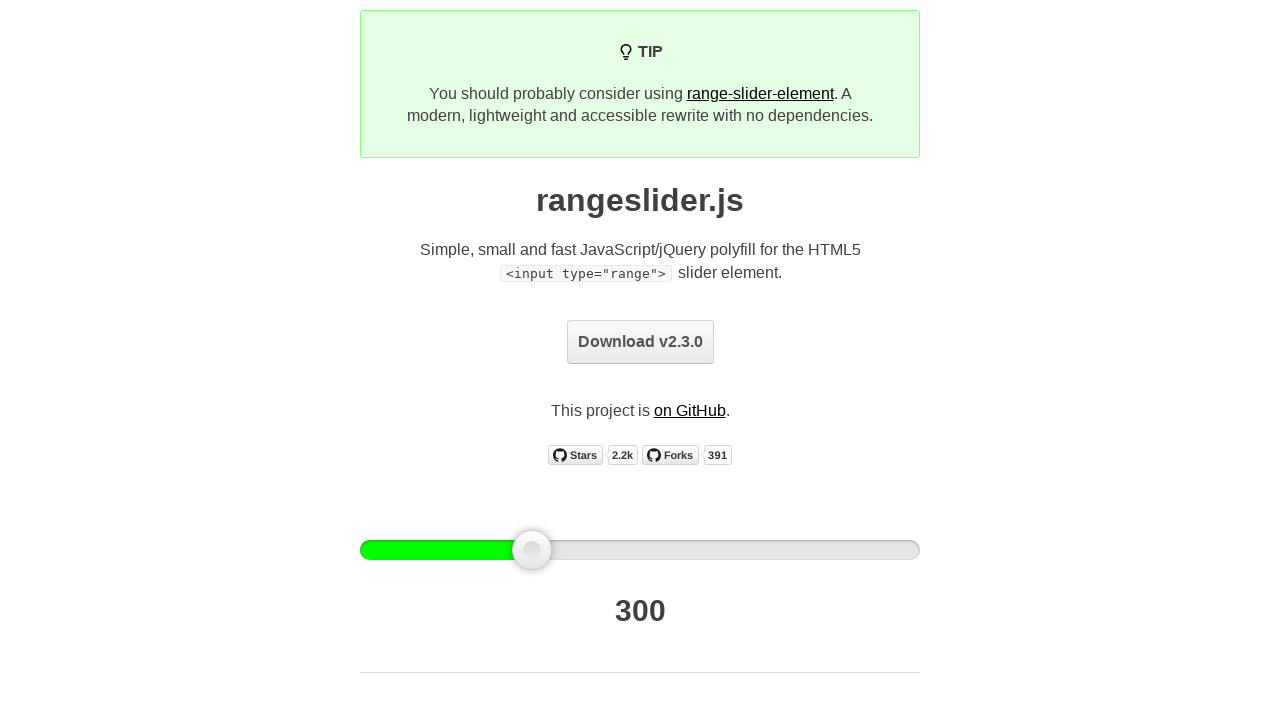

Waited for output element to be visible
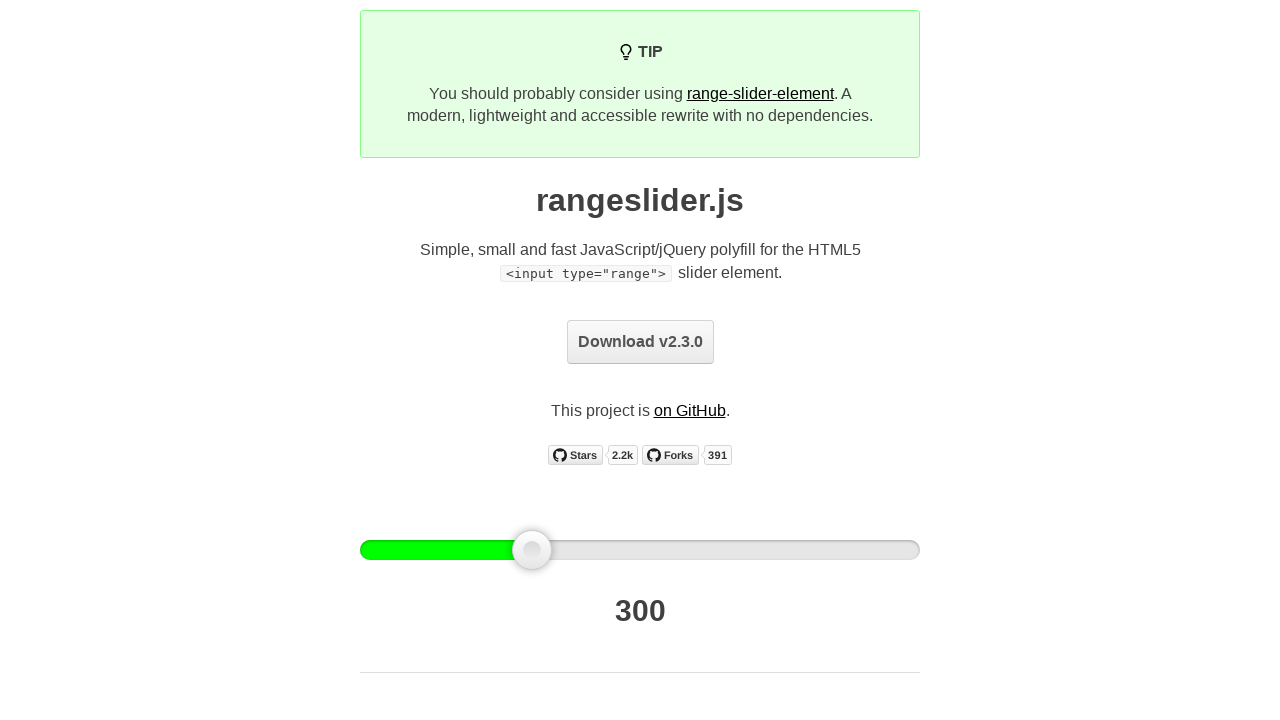

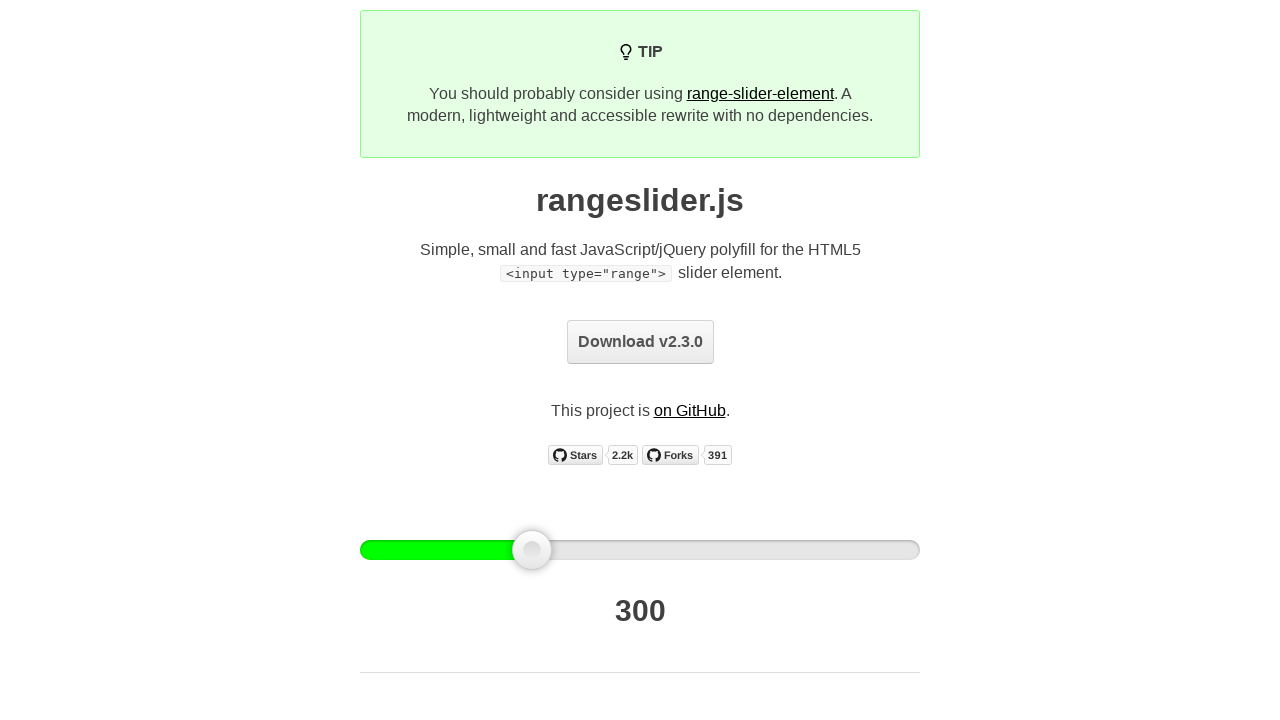